Tests W3Schools search functionality by searching for "Java Tutorial" and verifying the result links to Java HOME

Starting URL: https://www.w3schools.com/

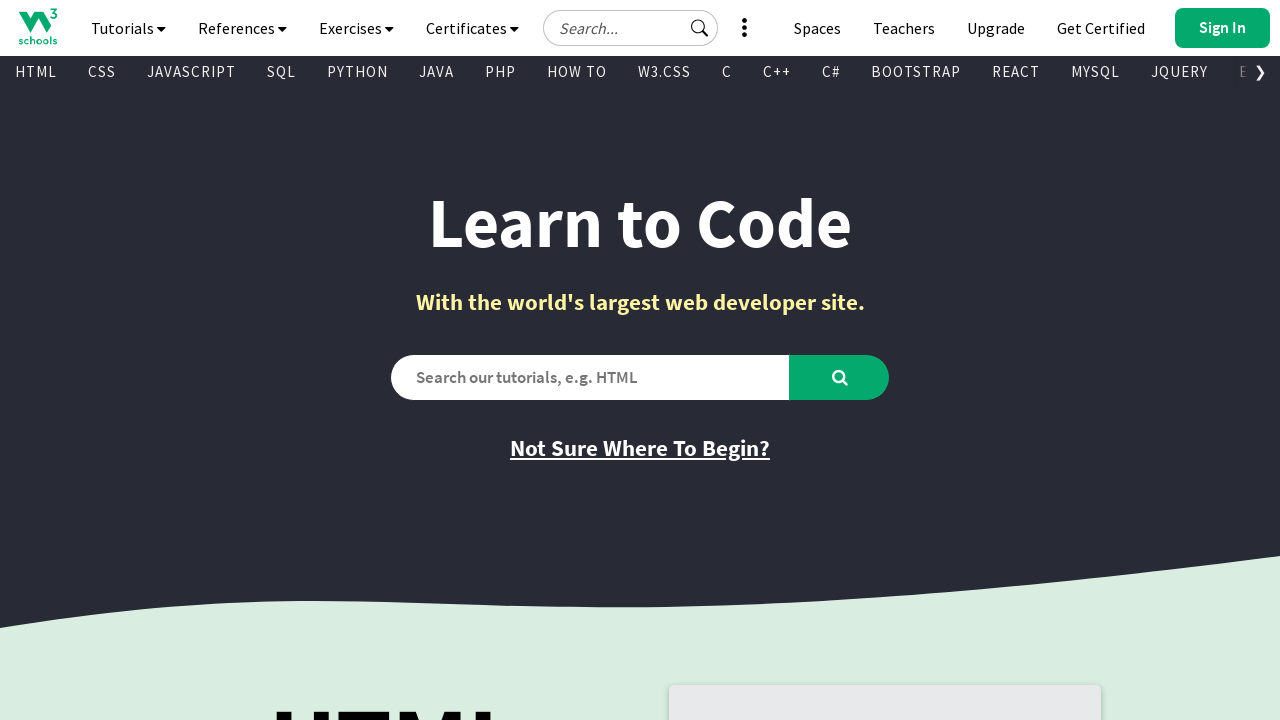

Filled search box with 'Java Tutorial' on #search2
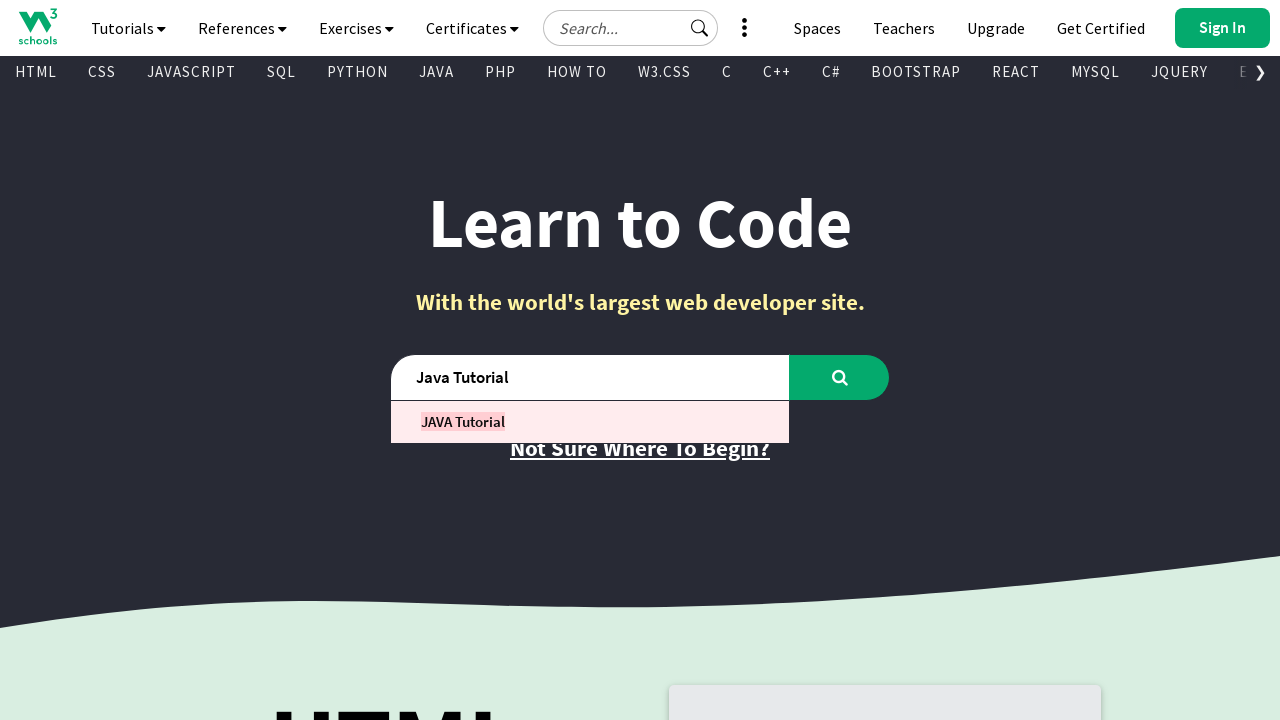

Clicked search button to search for Java Tutorial at (840, 377) on #learntocode_searchbtn
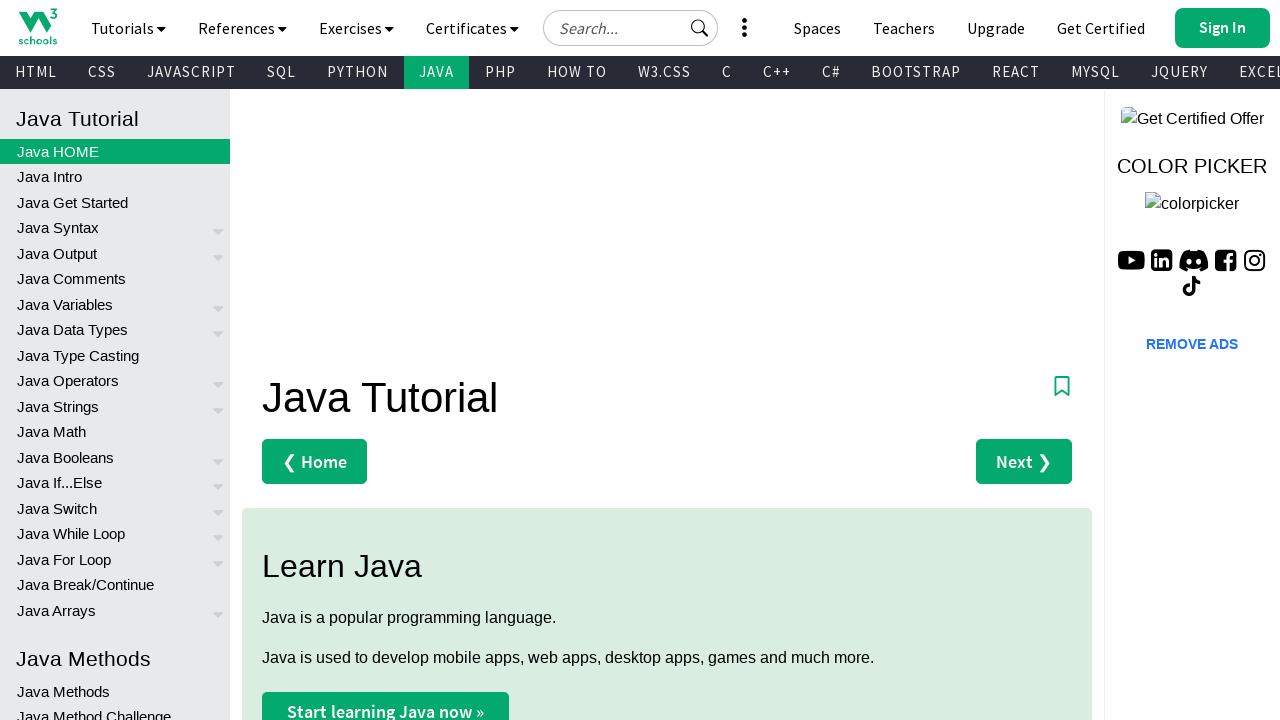

Search results loaded and first result link appeared
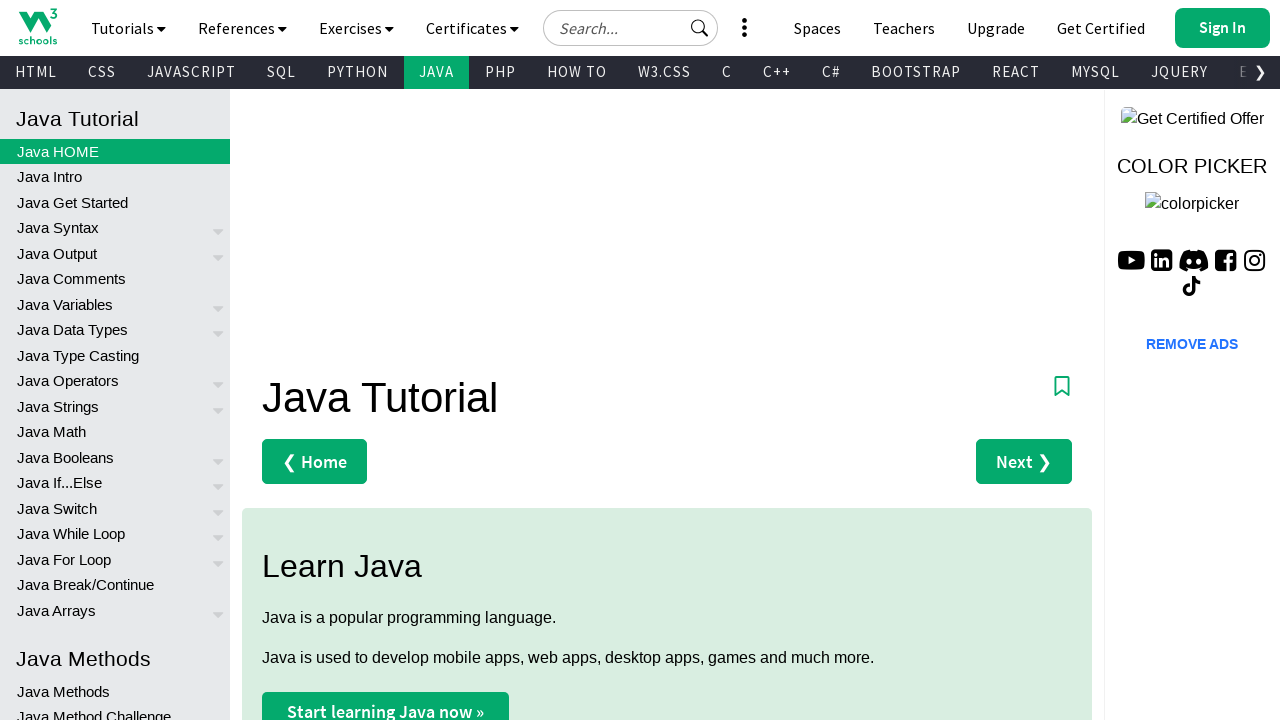

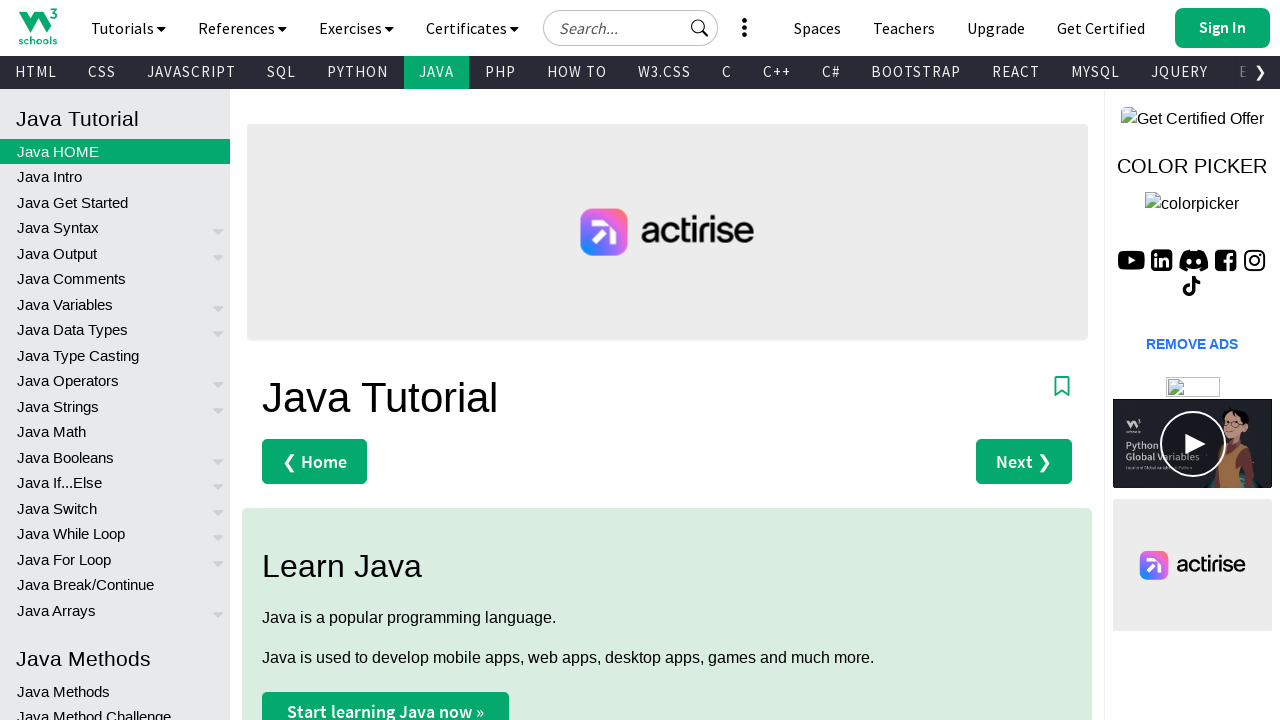